Tests A/B test opt-out by first adding the opt-out cookie on the main page before navigating to the A/B test page, then verifying the page shows "No A/B Test".

Starting URL: http://the-internet.herokuapp.com

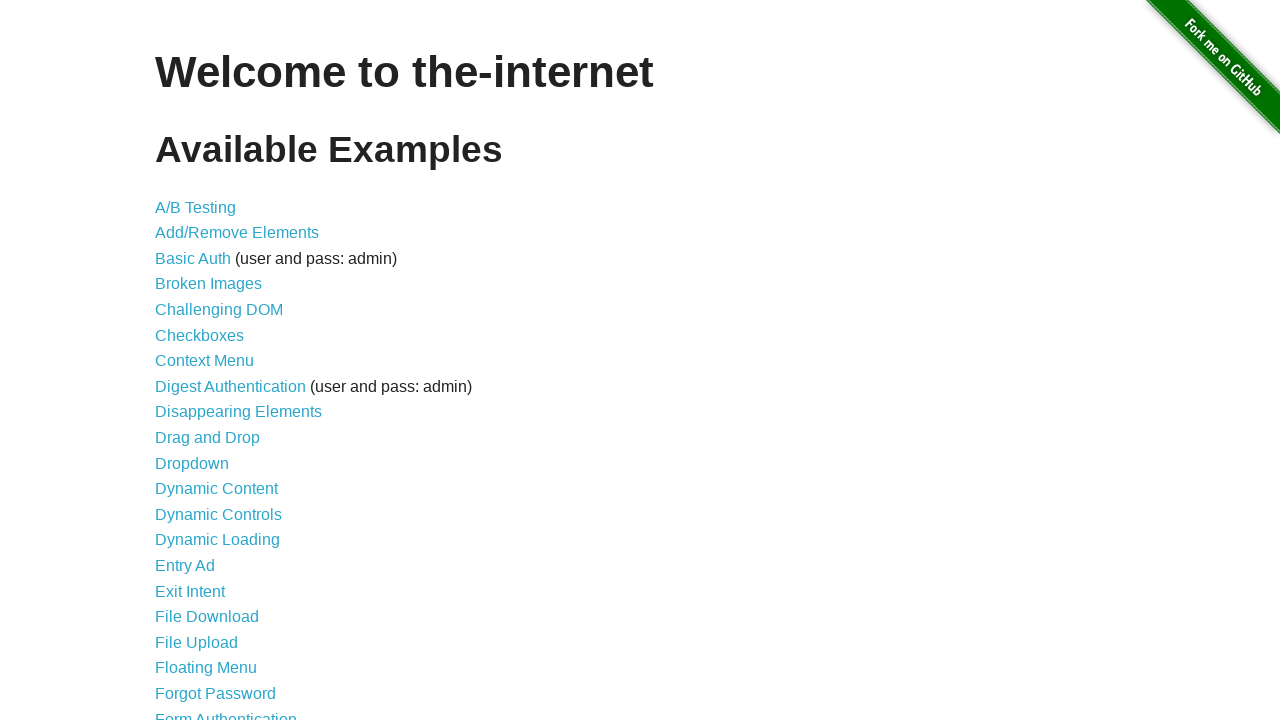

Added optimizelyOptOut cookie to opt out of A/B test
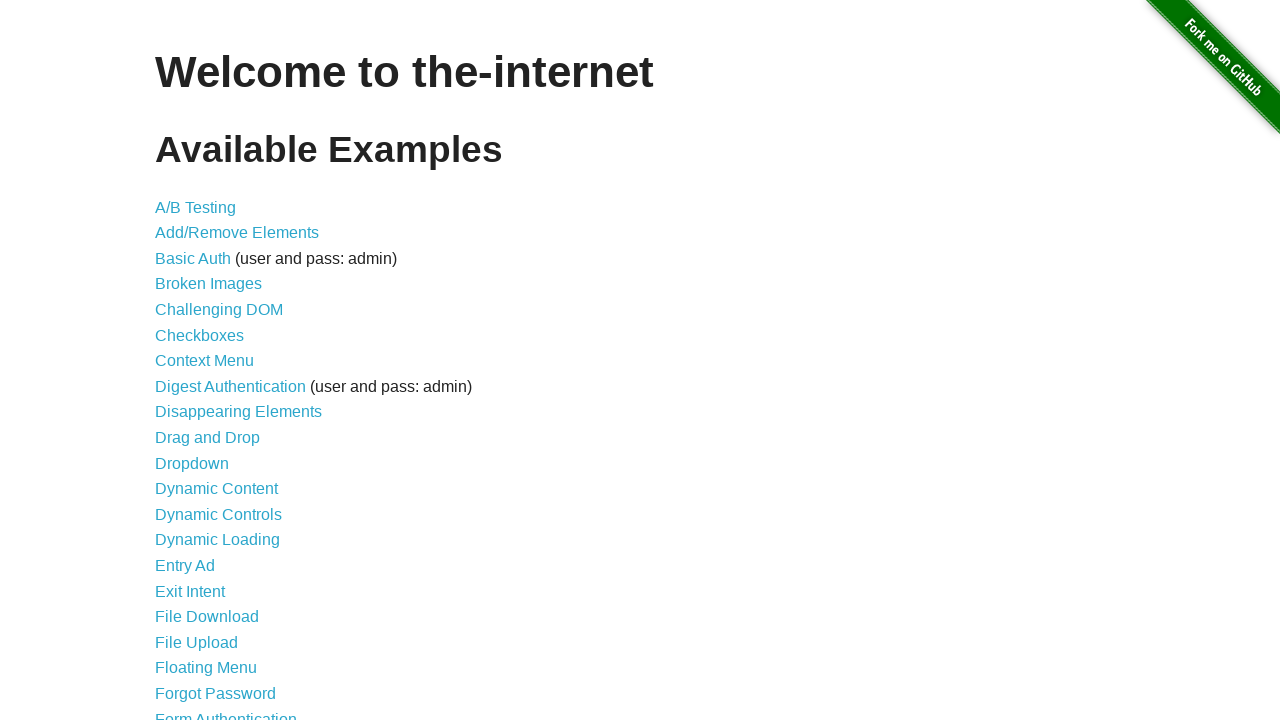

Navigated to A/B test page
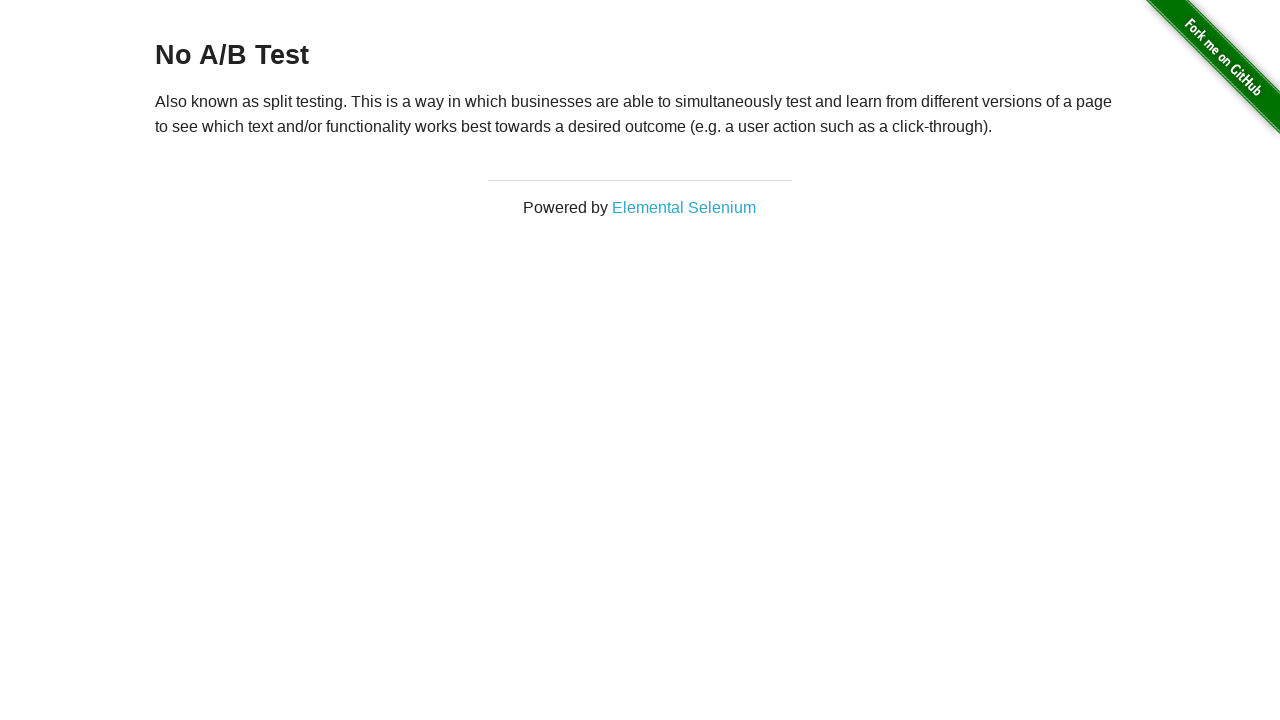

Waited for h3 heading to load
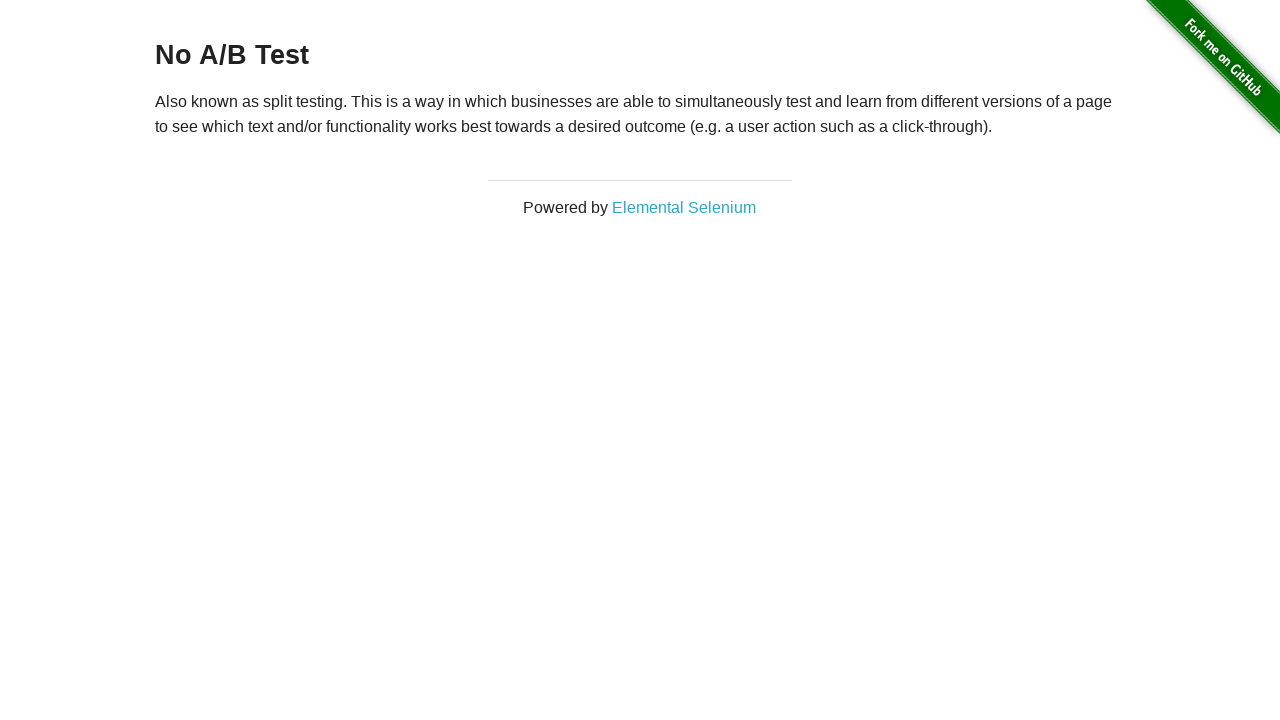

Retrieved heading text content
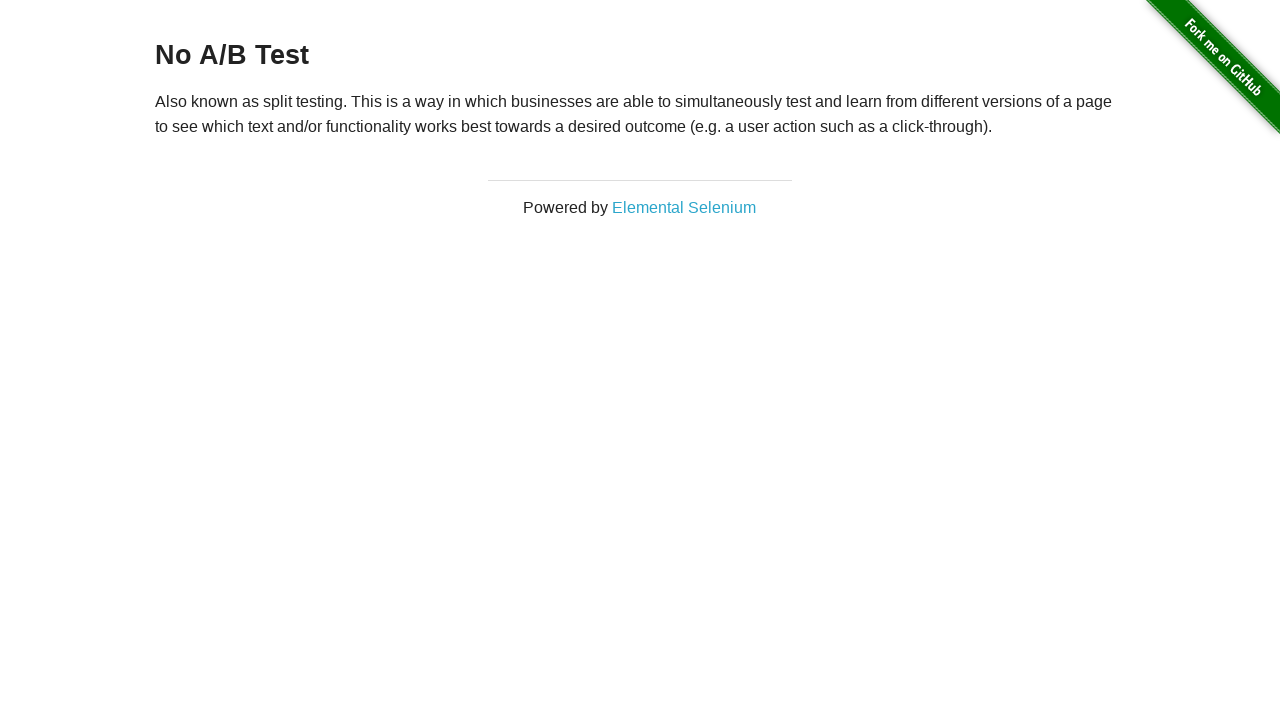

Verified heading text is 'No A/B Test' - A/B test opt-out cookie is working
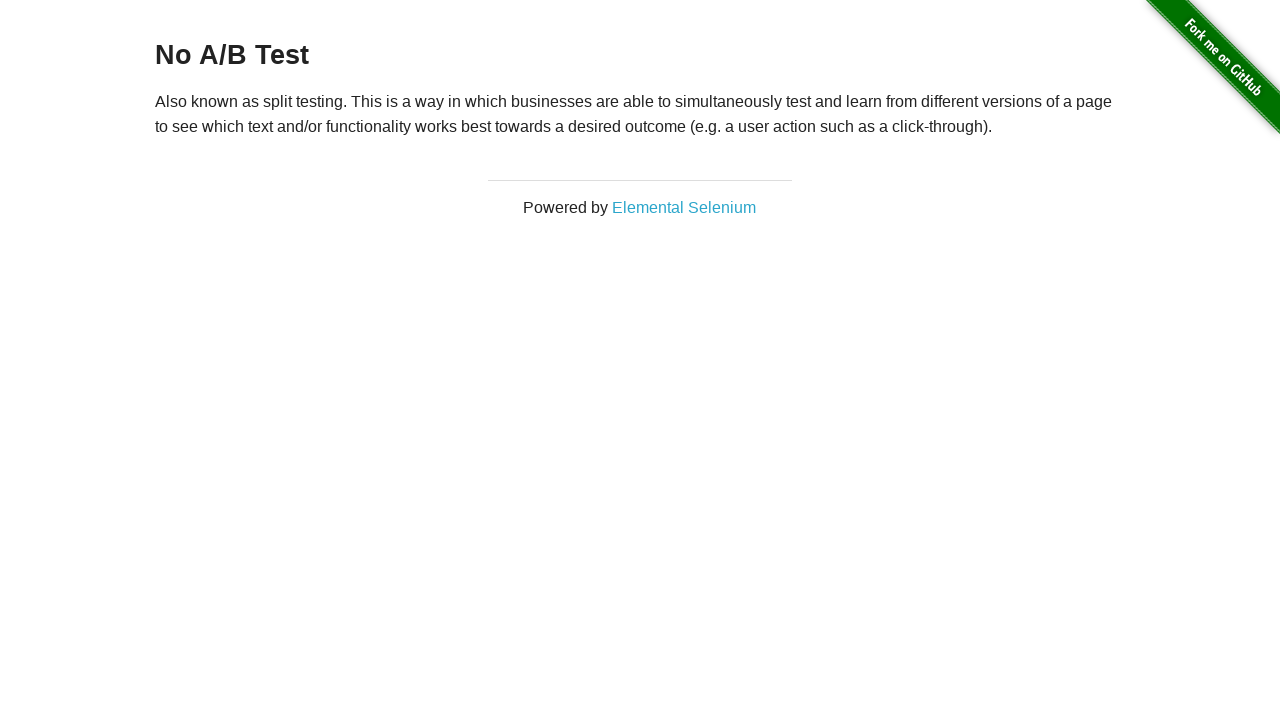

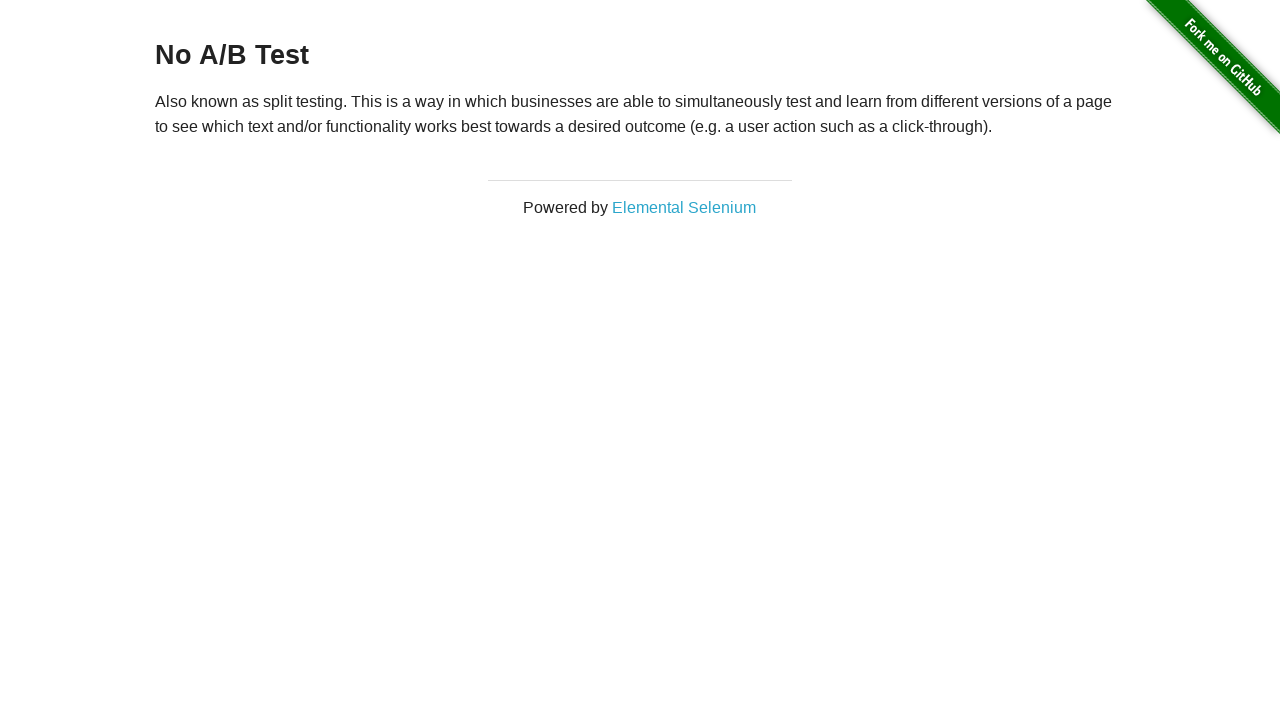